Tests dynamic properties page by waiting for an element that becomes visible after a delay

Starting URL: https://demoqa.com/dynamic-properties

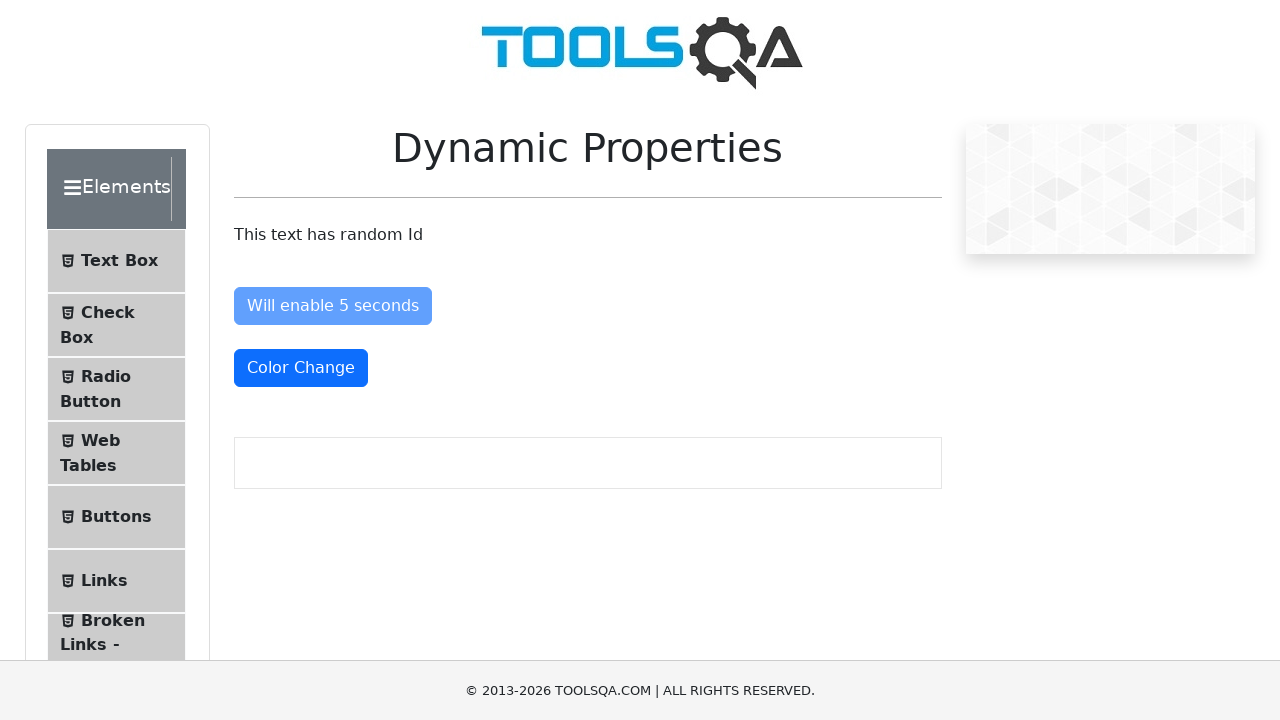

Waited for button with id 'visibleAfter' to become visible (timeout: 10 seconds)
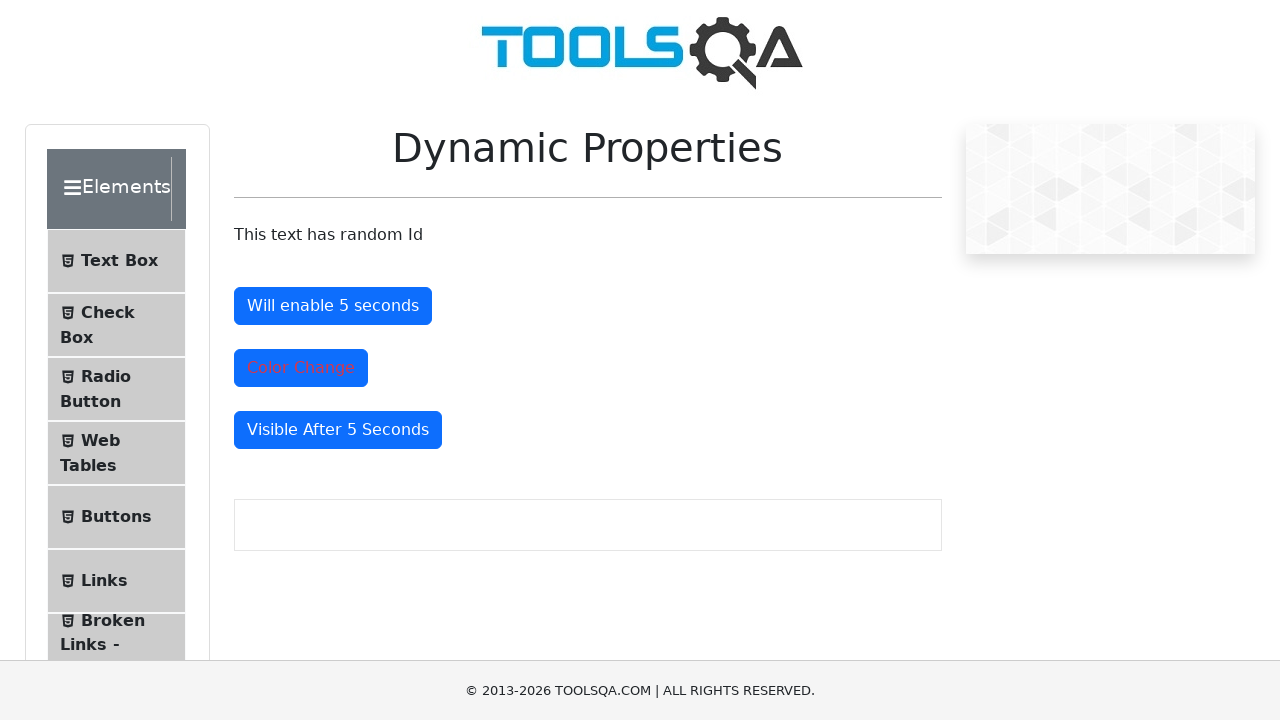

Retrieved text content from visible button: 'Visible After 5 Seconds'
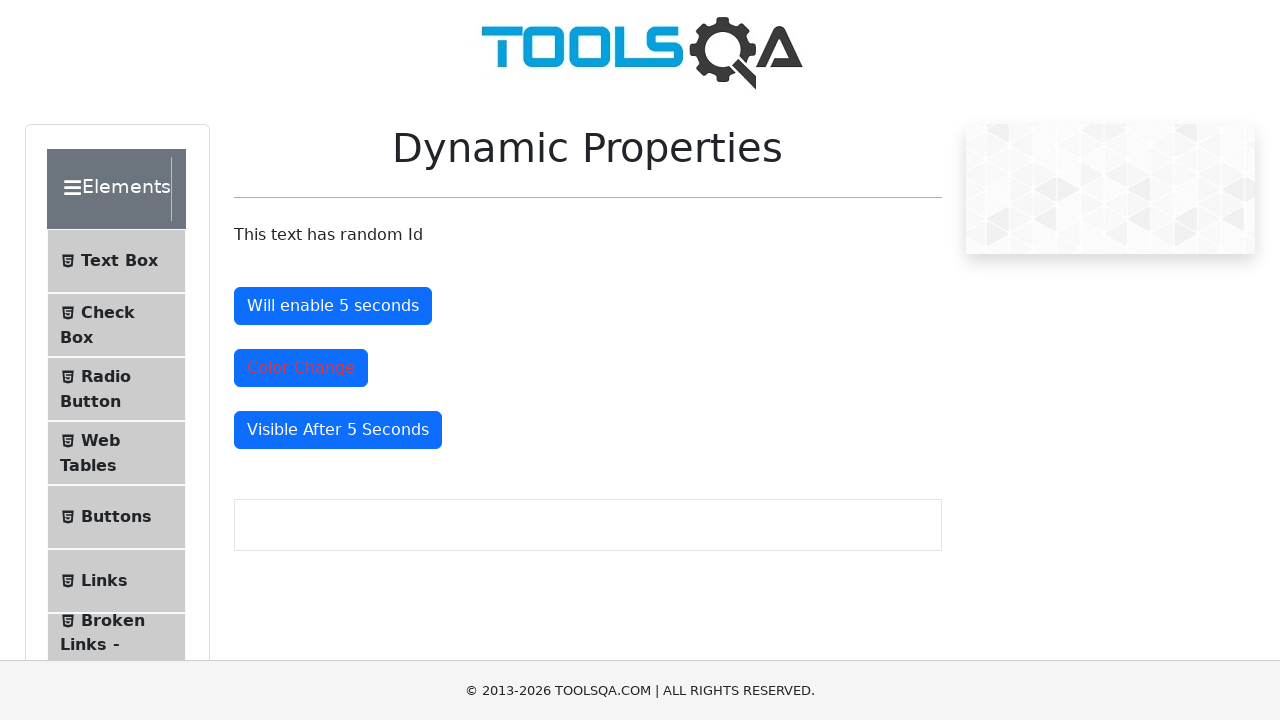

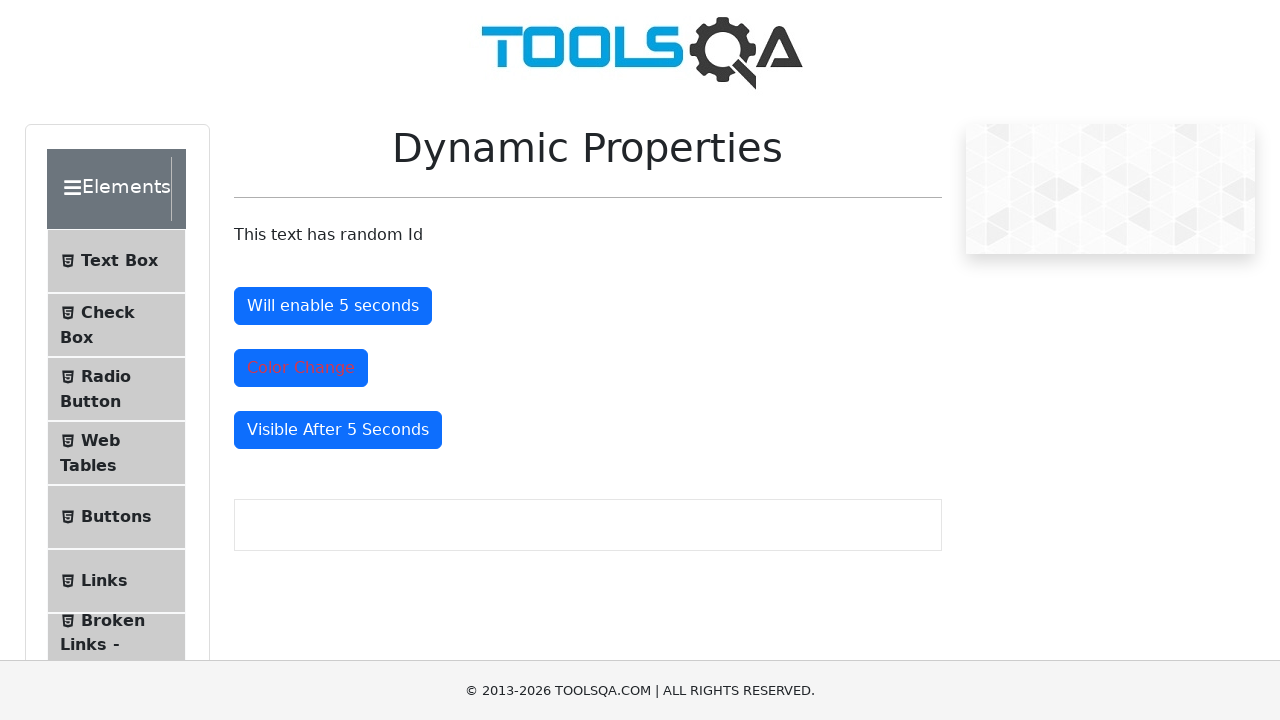